Tests the flight booking process on BlazeDemo by selecting departure and destination cities, choosing a flight, and completing the purchase form with customer details

Starting URL: https://www.blazedemo.com/

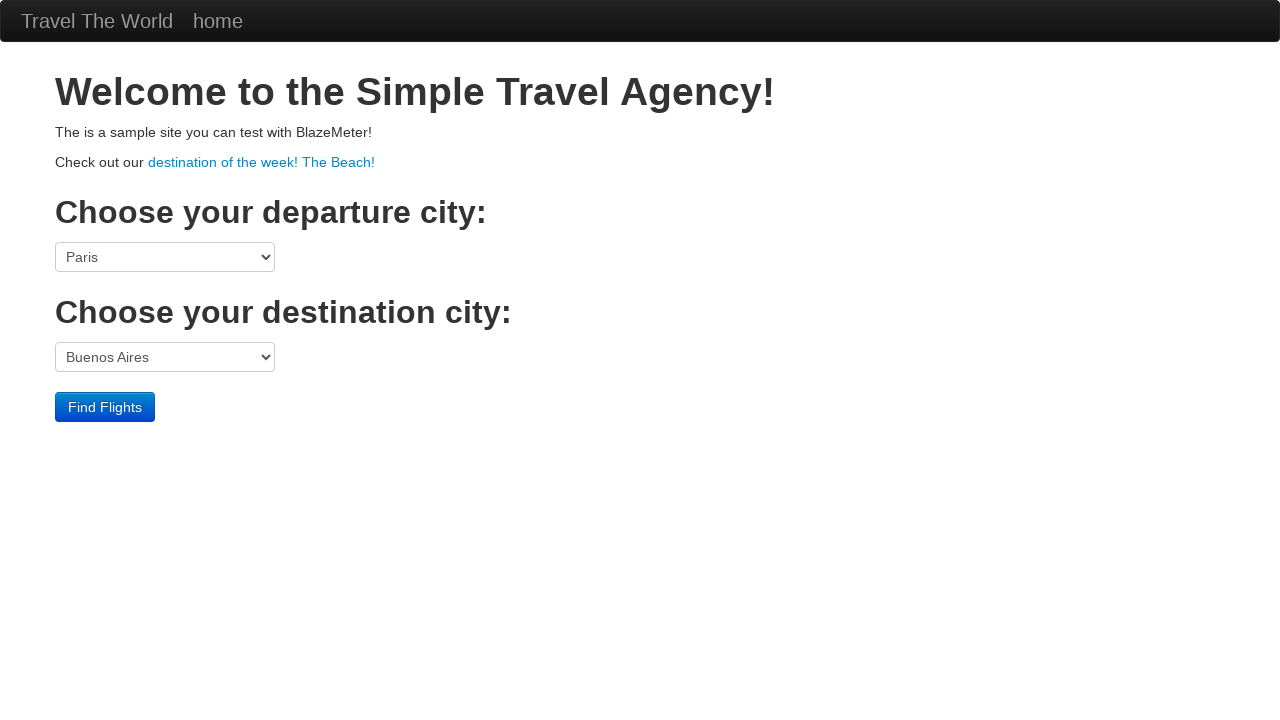

Selected Philadelphia as departure city on select[name='fromPort']
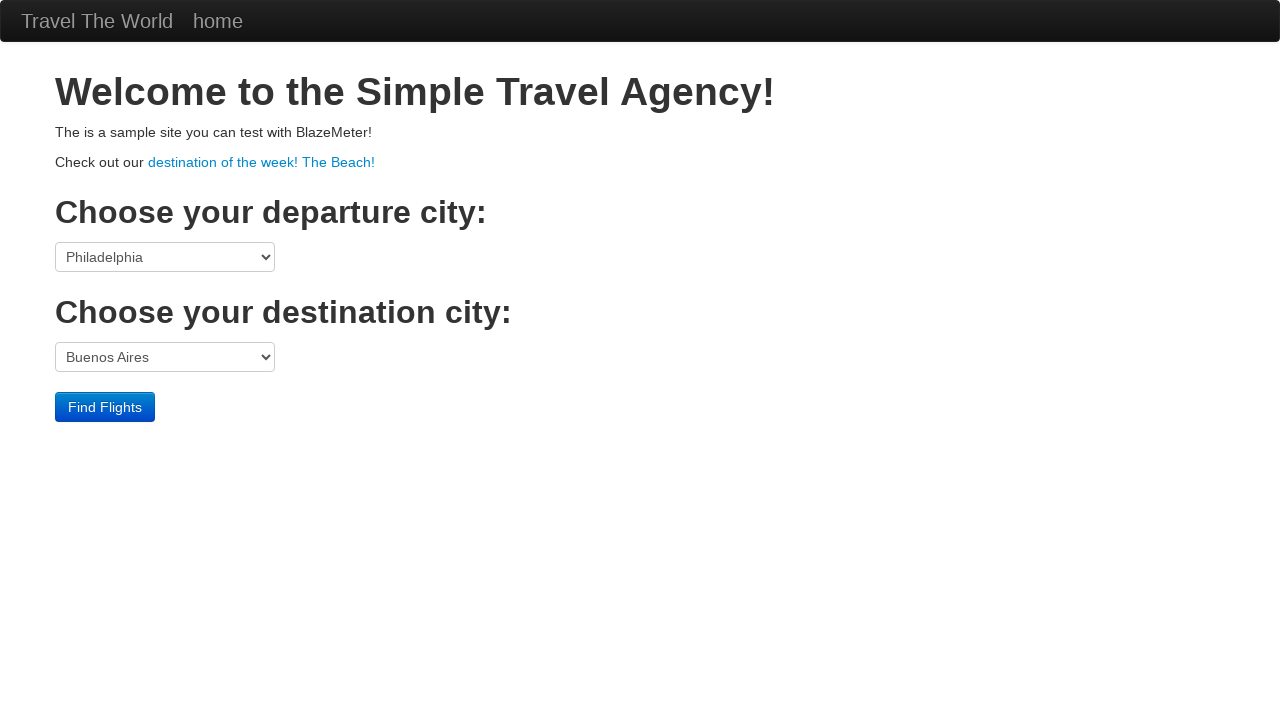

Selected London as destination city on select[name='toPort']
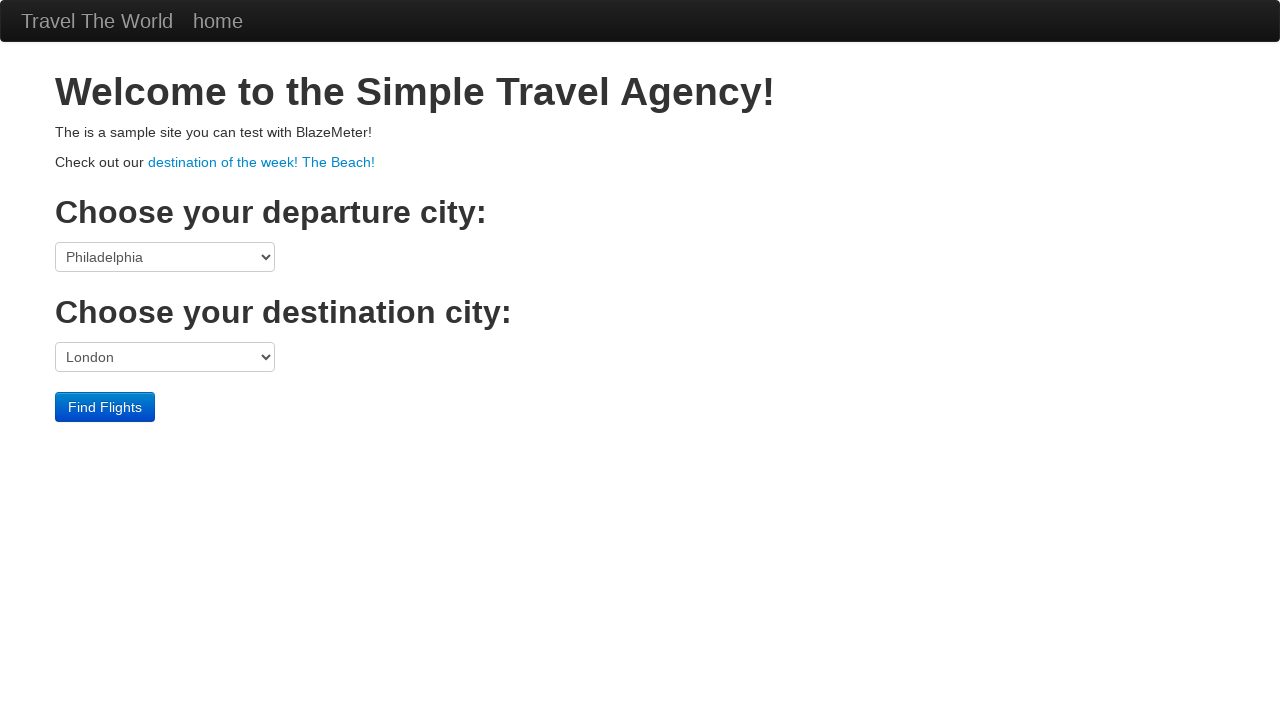

Clicked Find Flights button at (105, 407) on .btn-primary
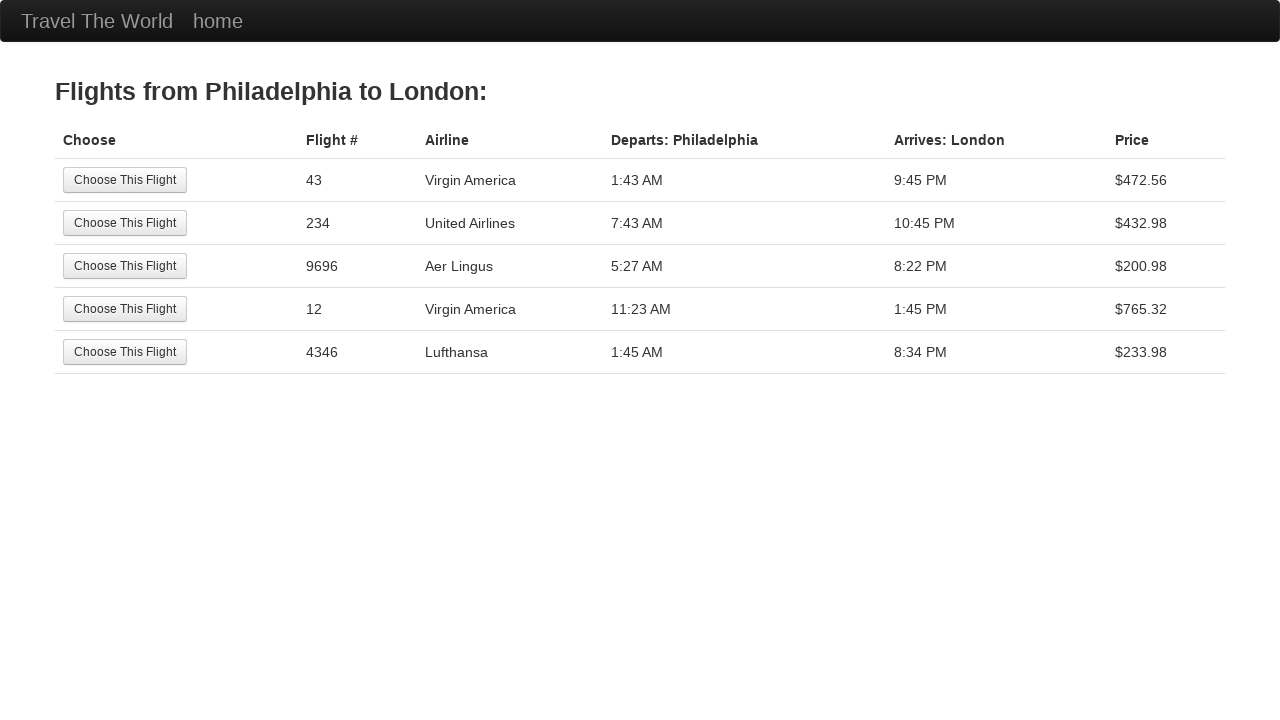

Selected the first available flight at (125, 180) on tr:nth-child(1) .btn
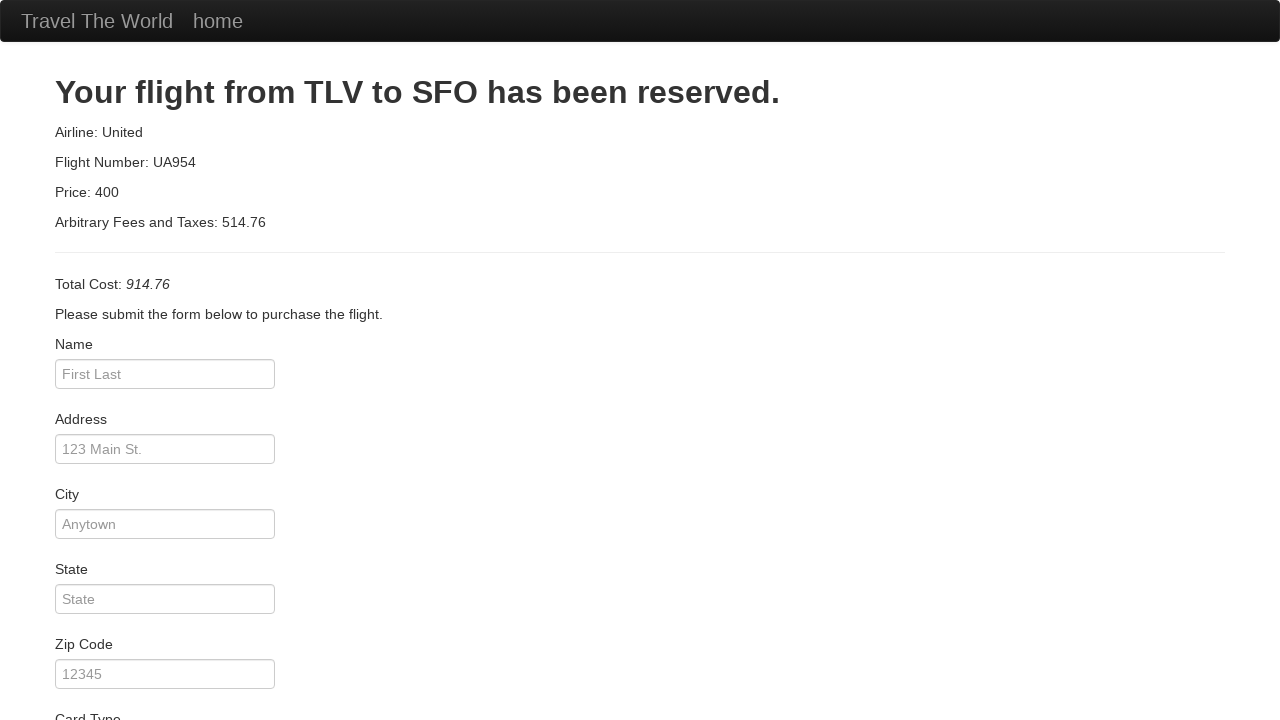

Entered passenger name 'Marcolino' on #inputName
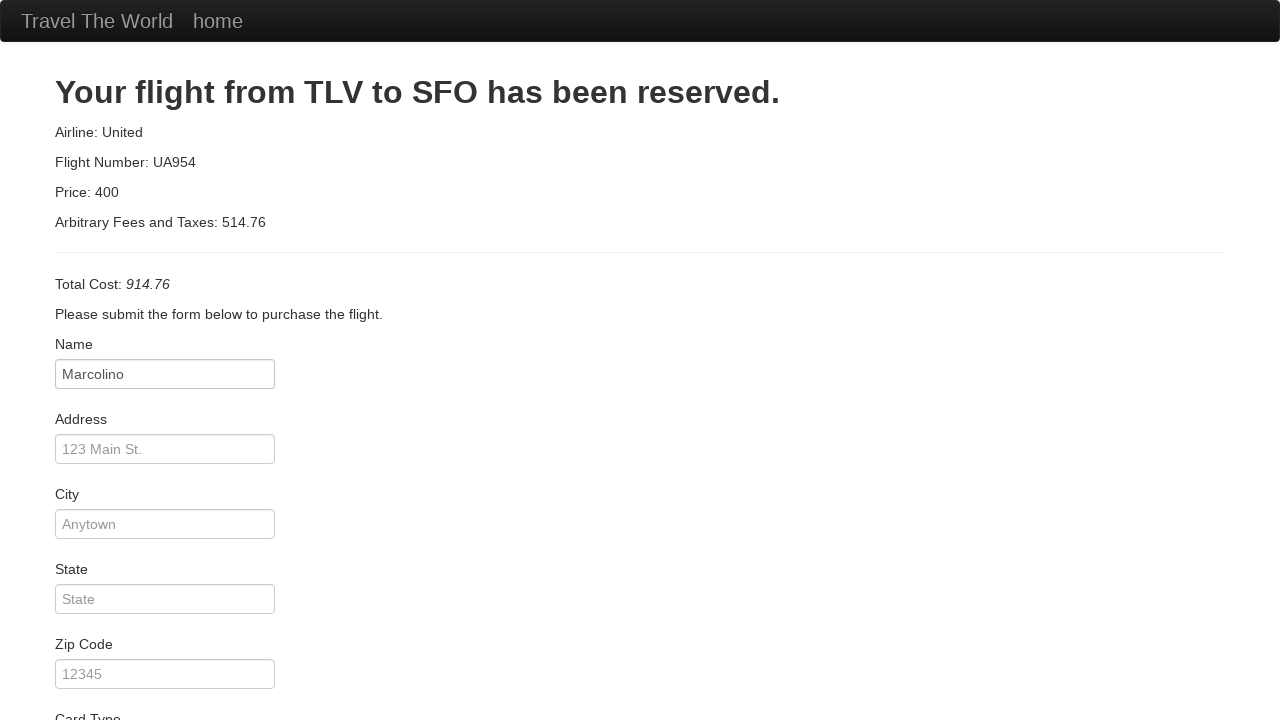

Entered address 'Rua Principal 123' on #address
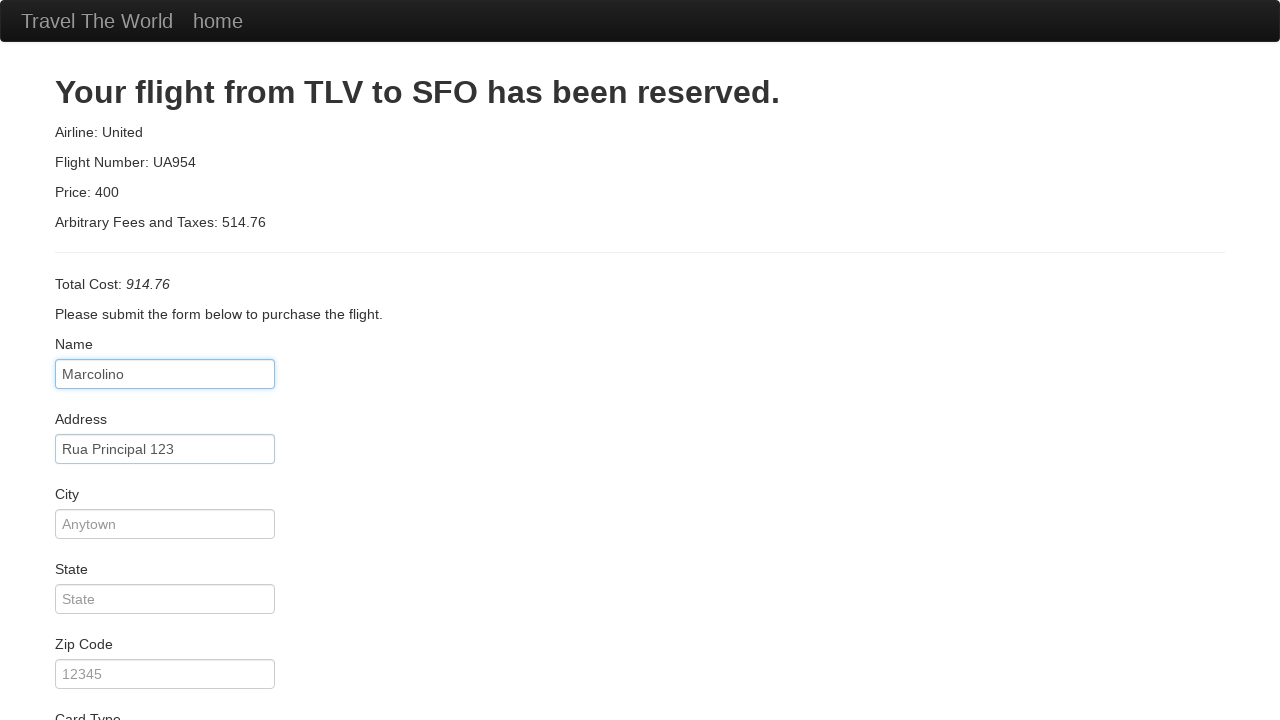

Entered city 'Aveiro' on #city
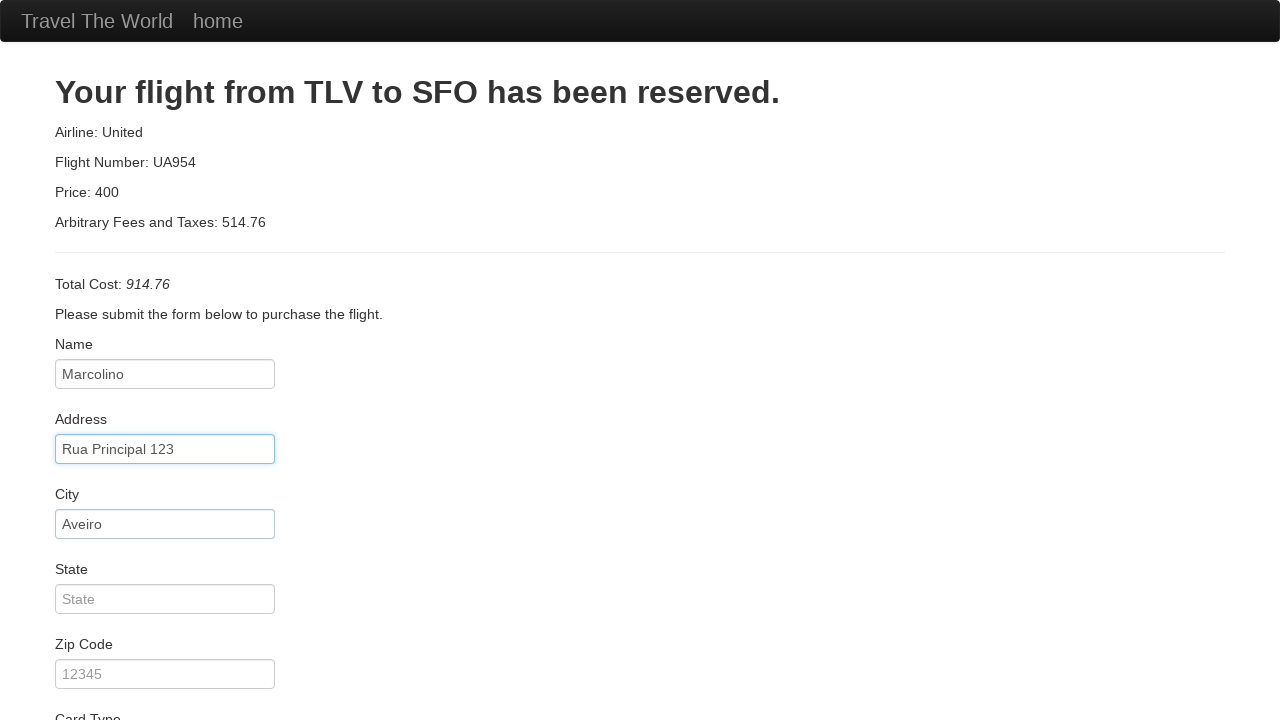

Entered state 'Portugal' on #state
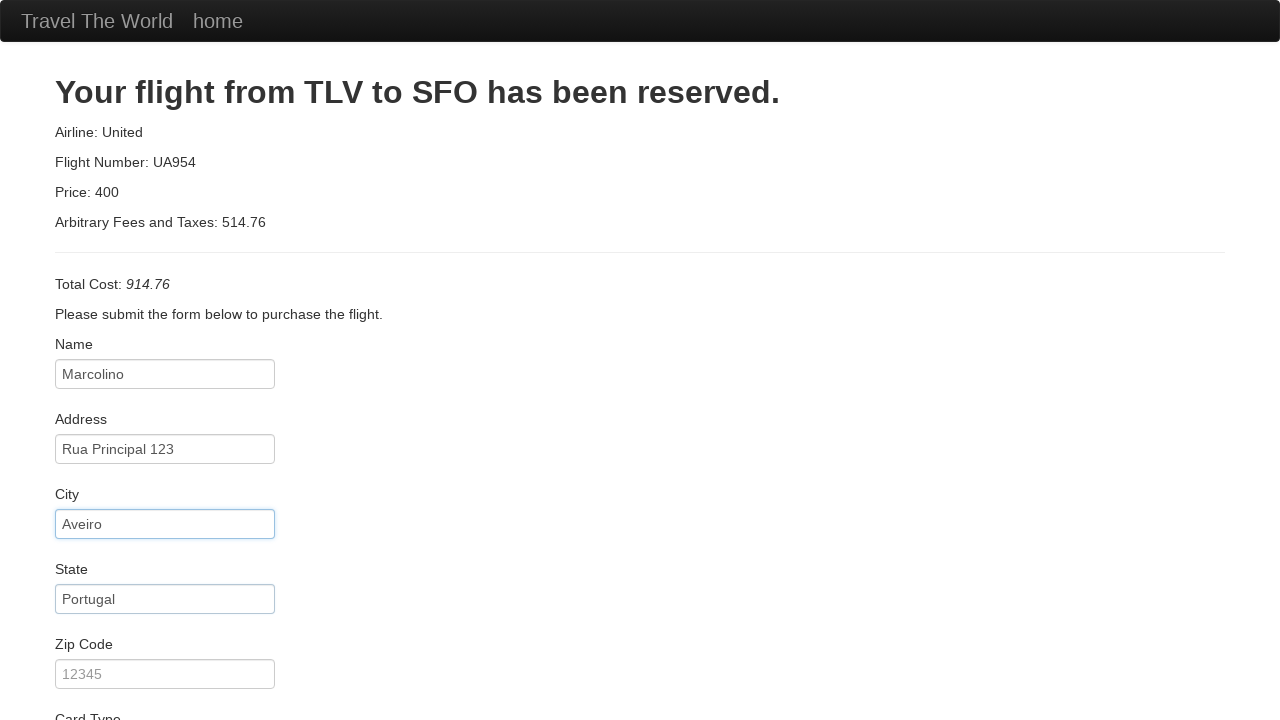

Entered zip code '3800-380' on #zipCode
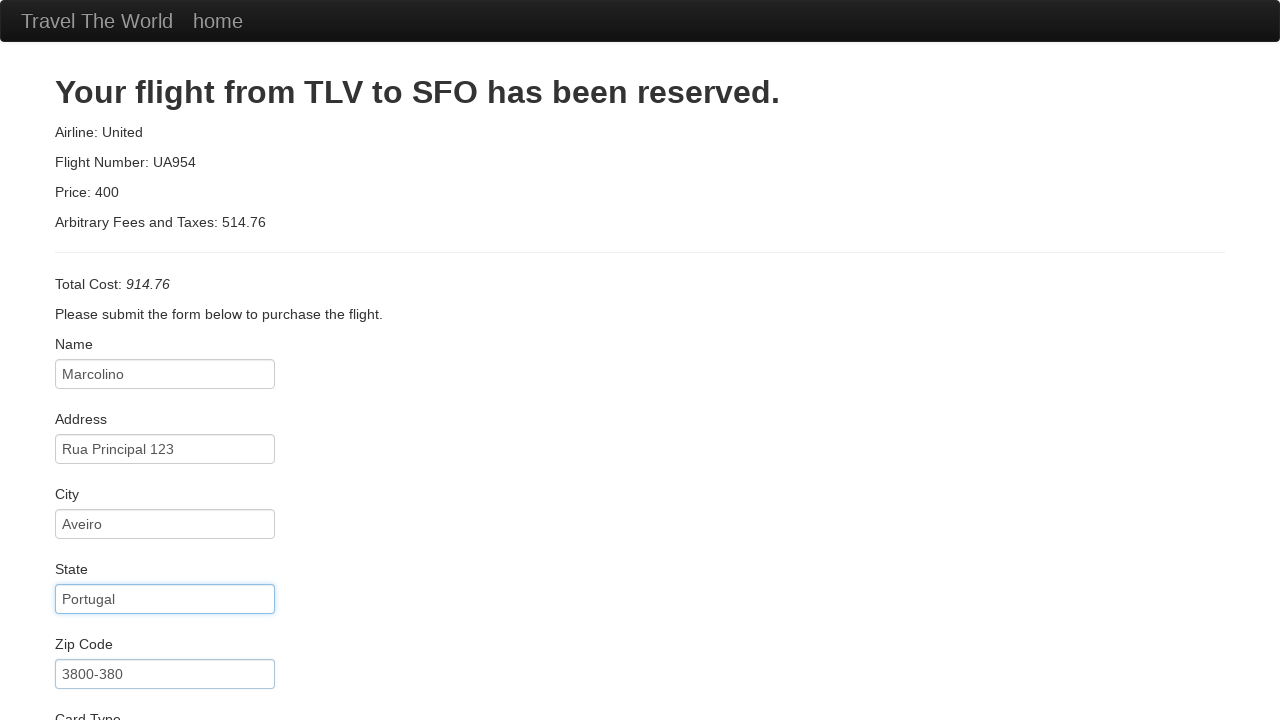

Checked Remember Me checkbox at (62, 656) on #rememberMe
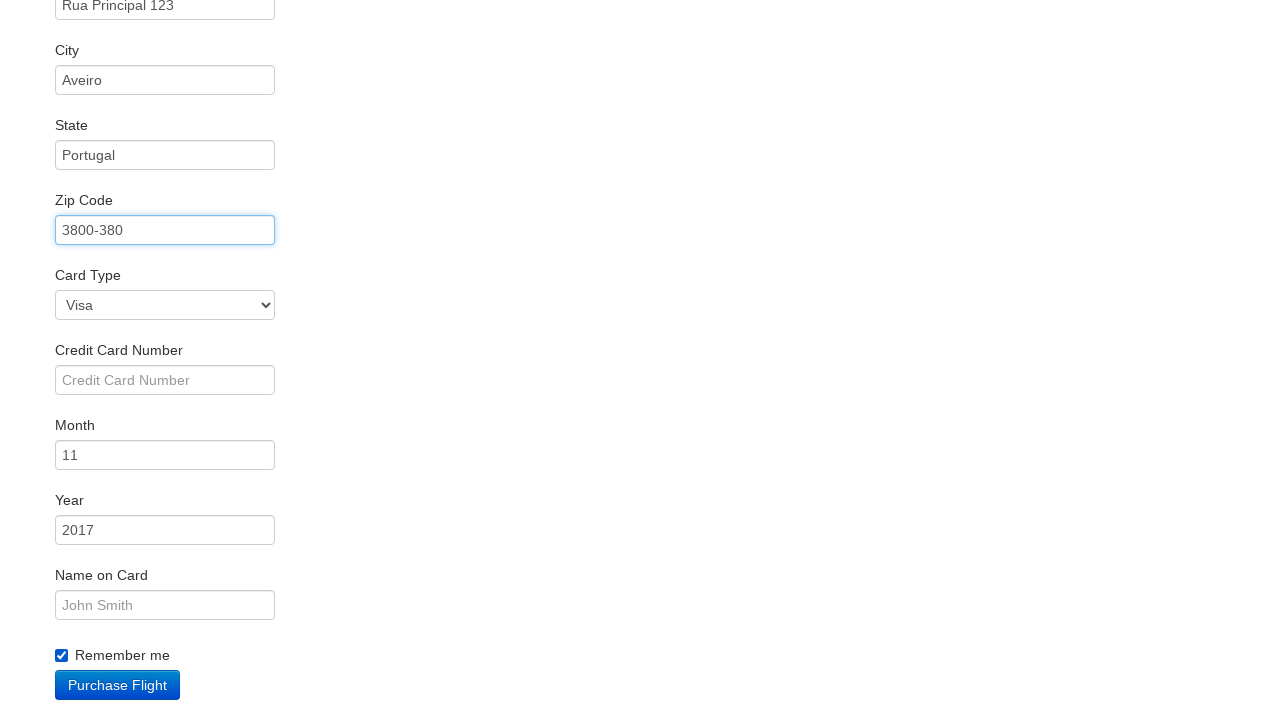

Clicked Purchase Flight button to complete booking at (118, 685) on .btn-primary
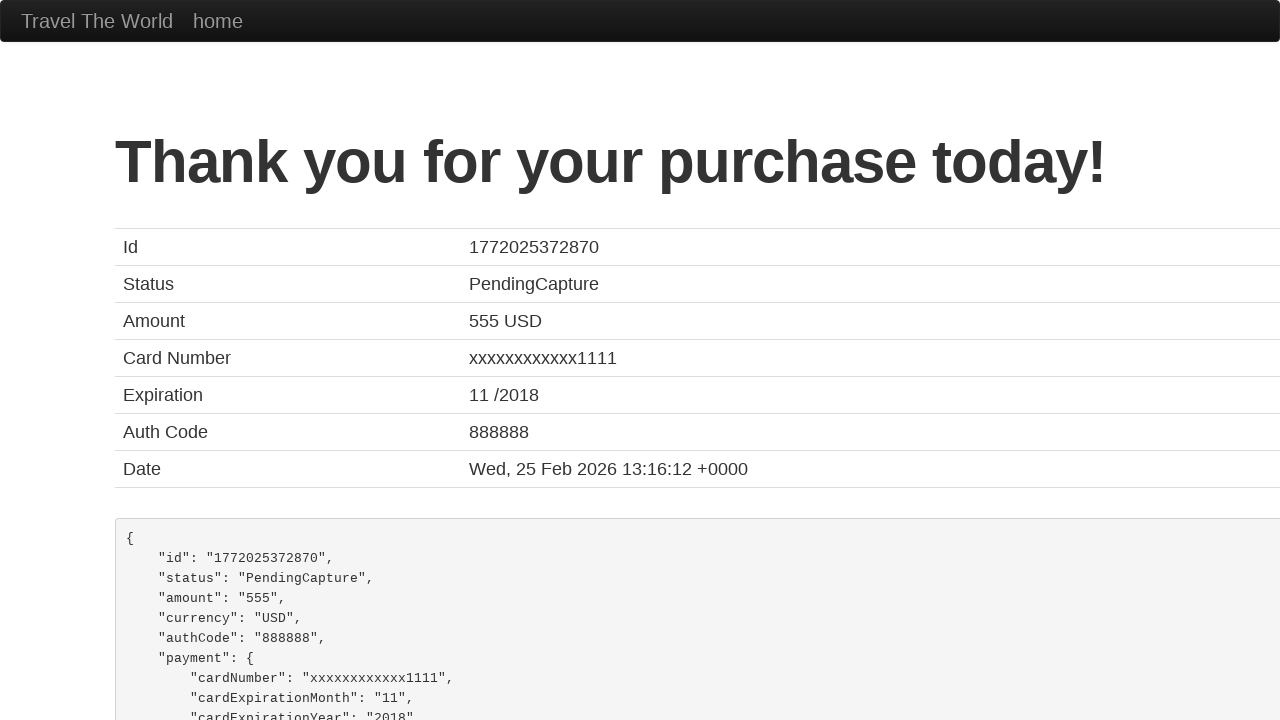

Confirmation page loaded with heading element
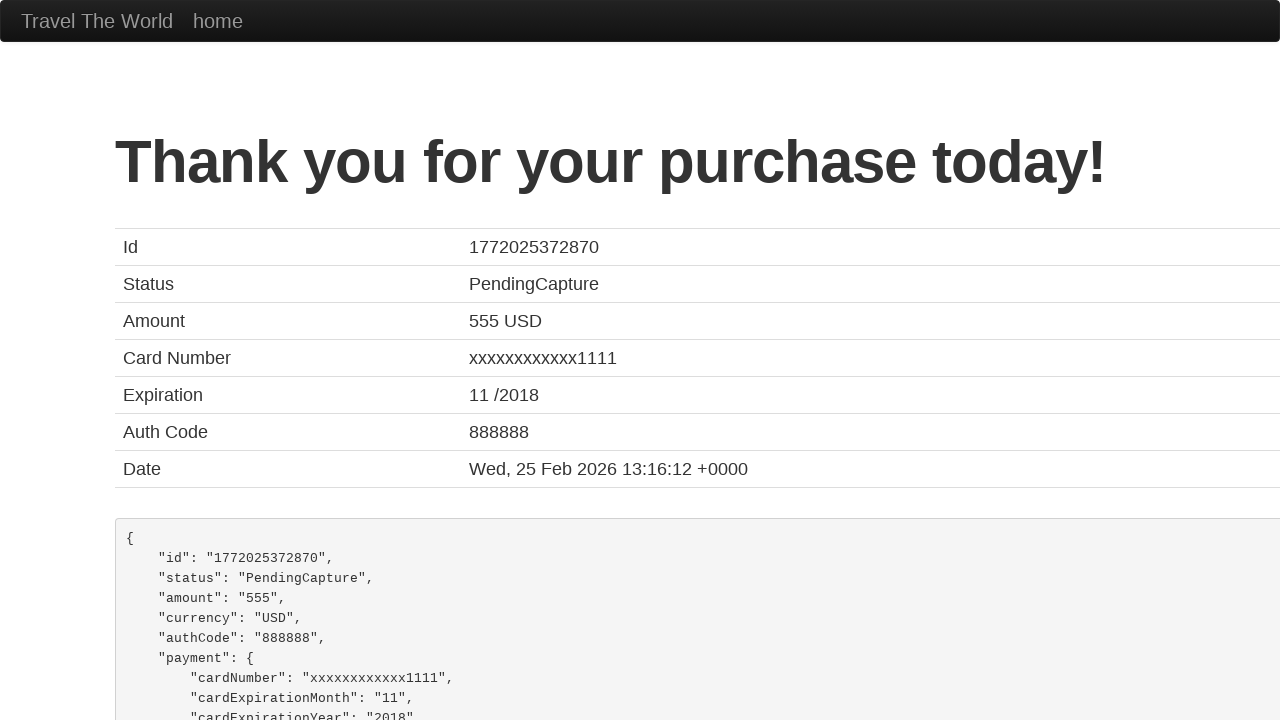

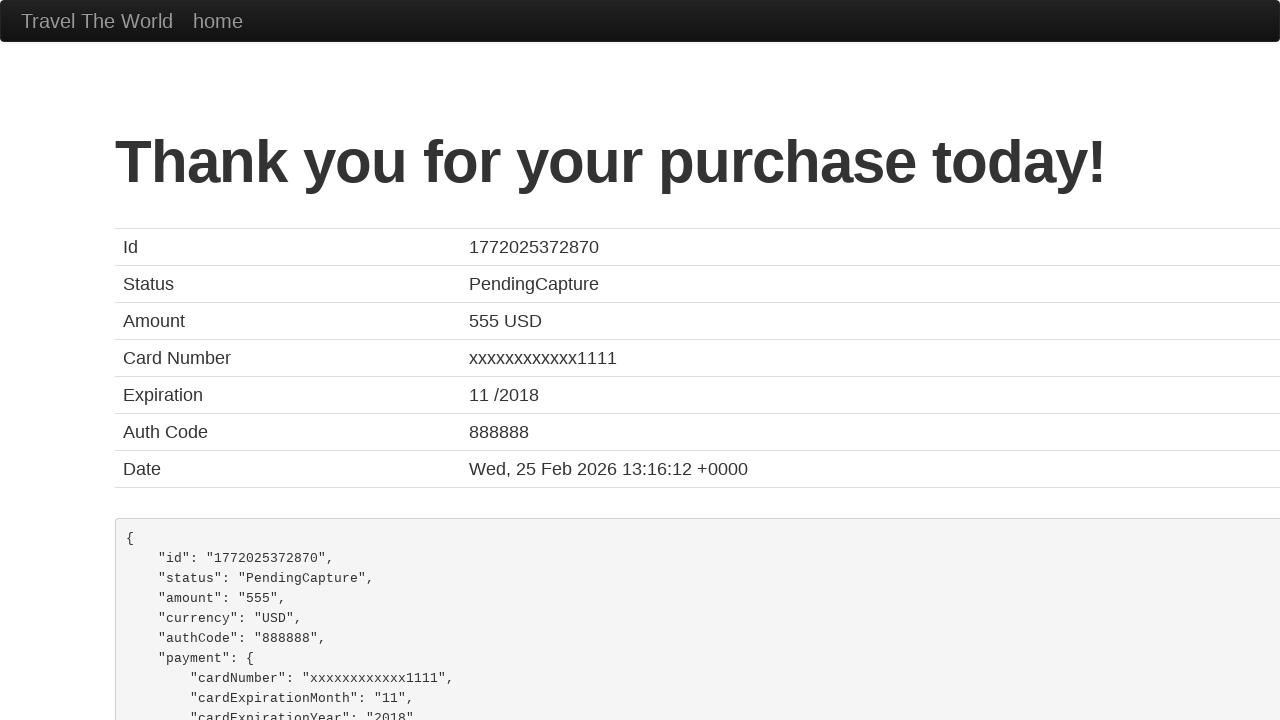